Navigates to a table page and clicks on an input element in the row containing the text "Yashwanth" by using dynamic XPath selection

Starting URL: https://letcode.in/table

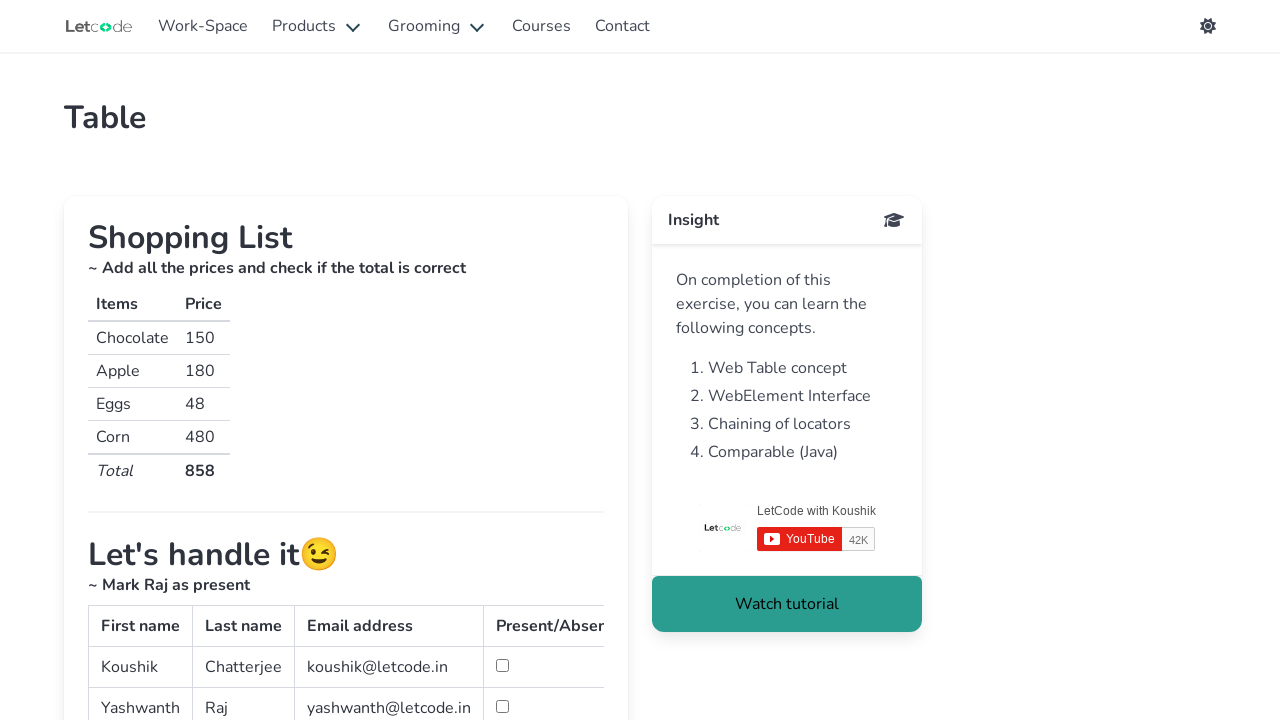

Navigated to table page at https://letcode.in/table
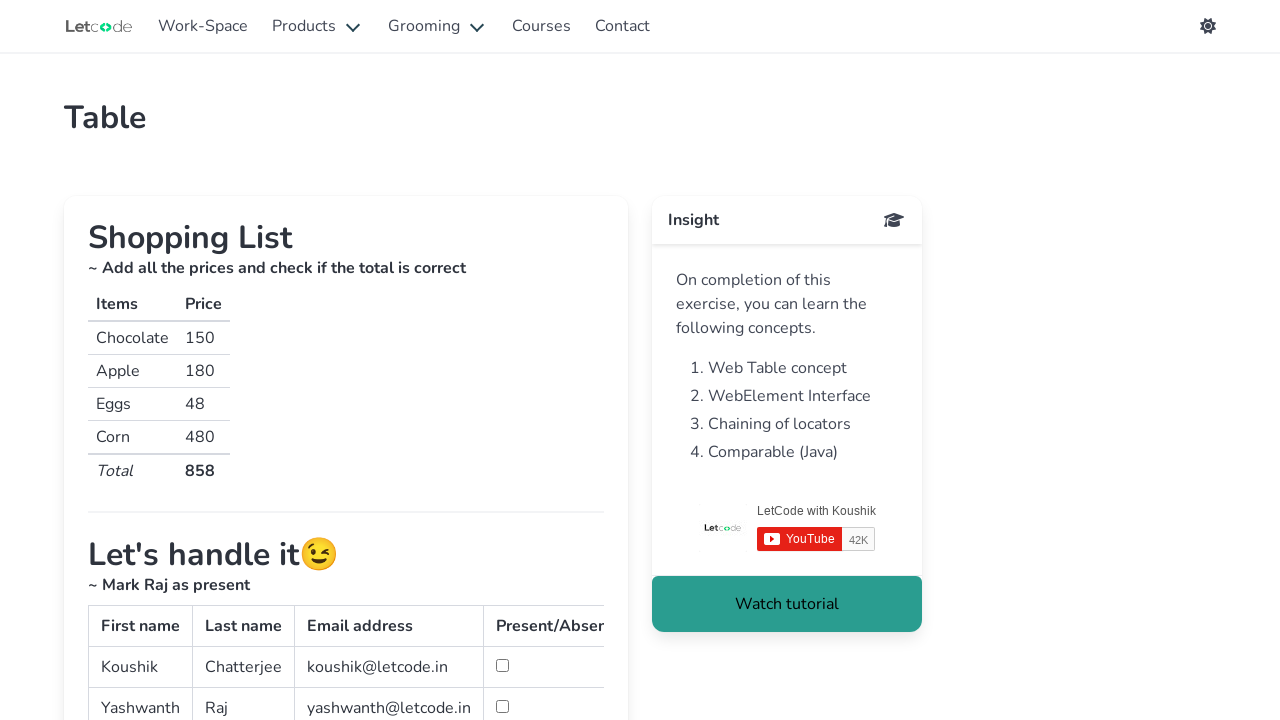

Clicked on input element in the row containing 'Yashwanth' using dynamic XPath selection at (502, 706) on xpath=//table[@id='simpletable']/tbody/tr/td[text()='Yashwanth']/following-sibli
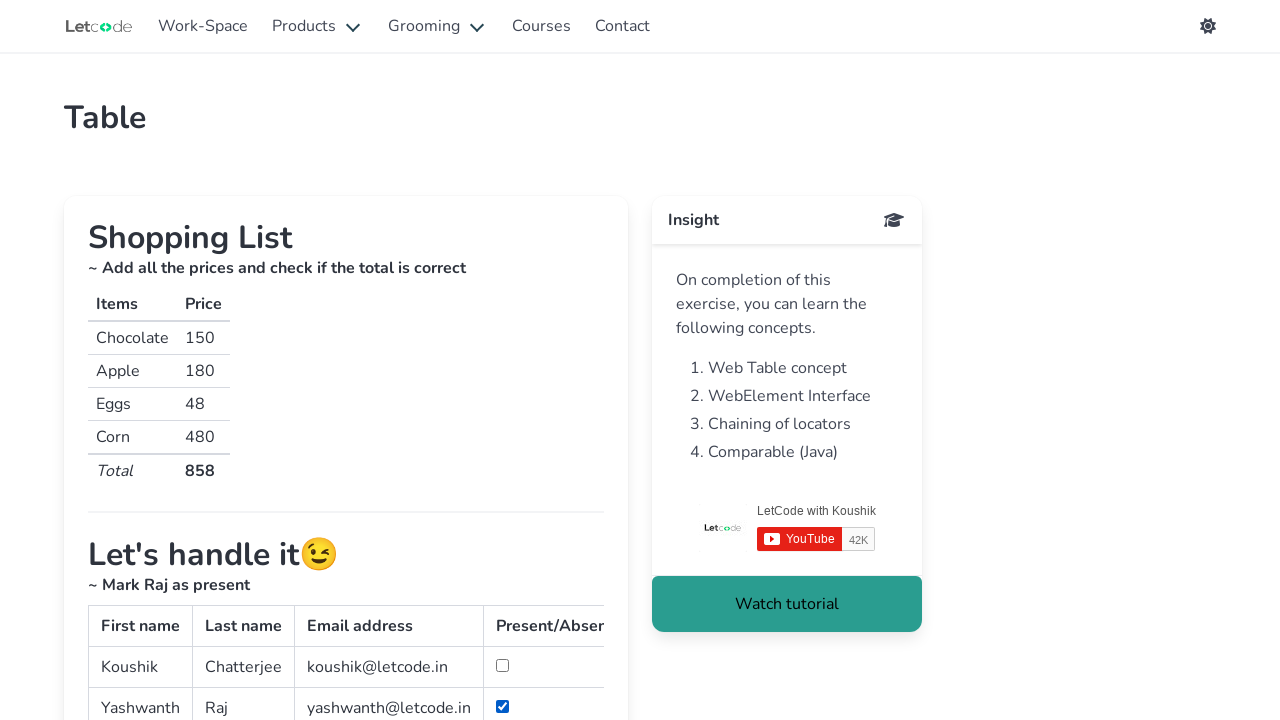

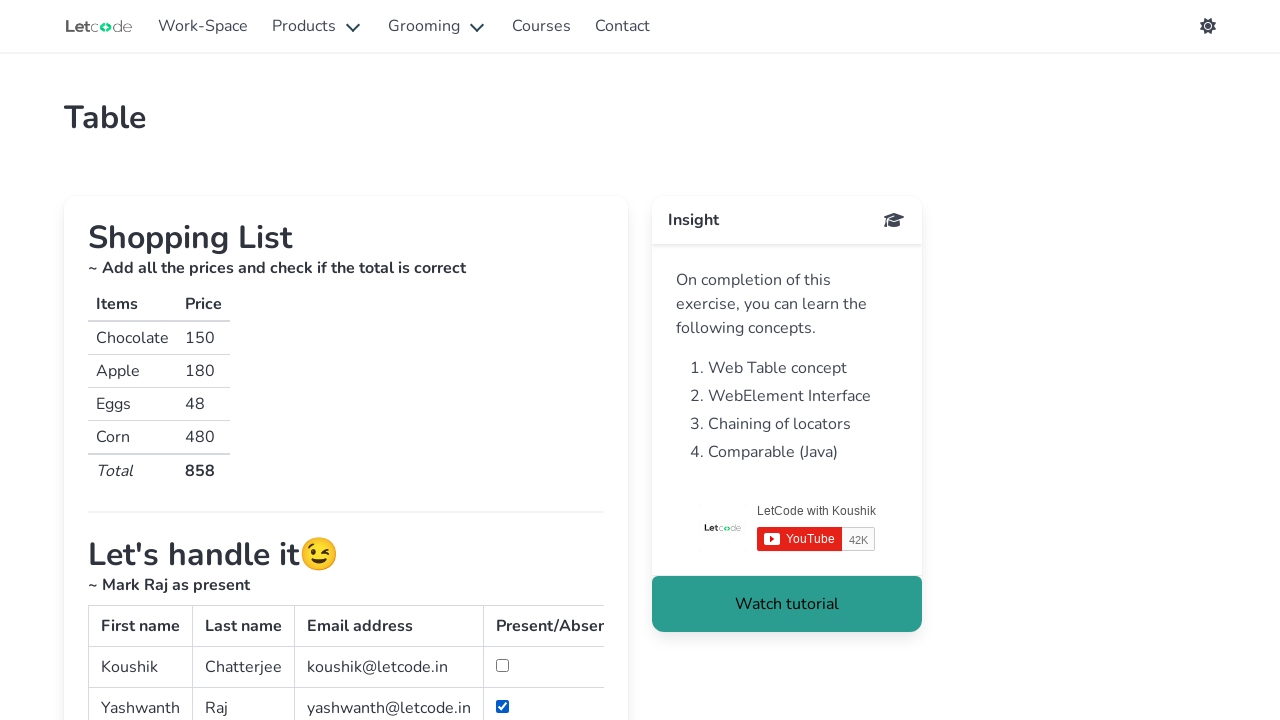